Tests dropdown functionality by navigating to a dropdown page and selecting an option from the dropdown list

Starting URL: https://the-internet.herokuapp.com/dropdown

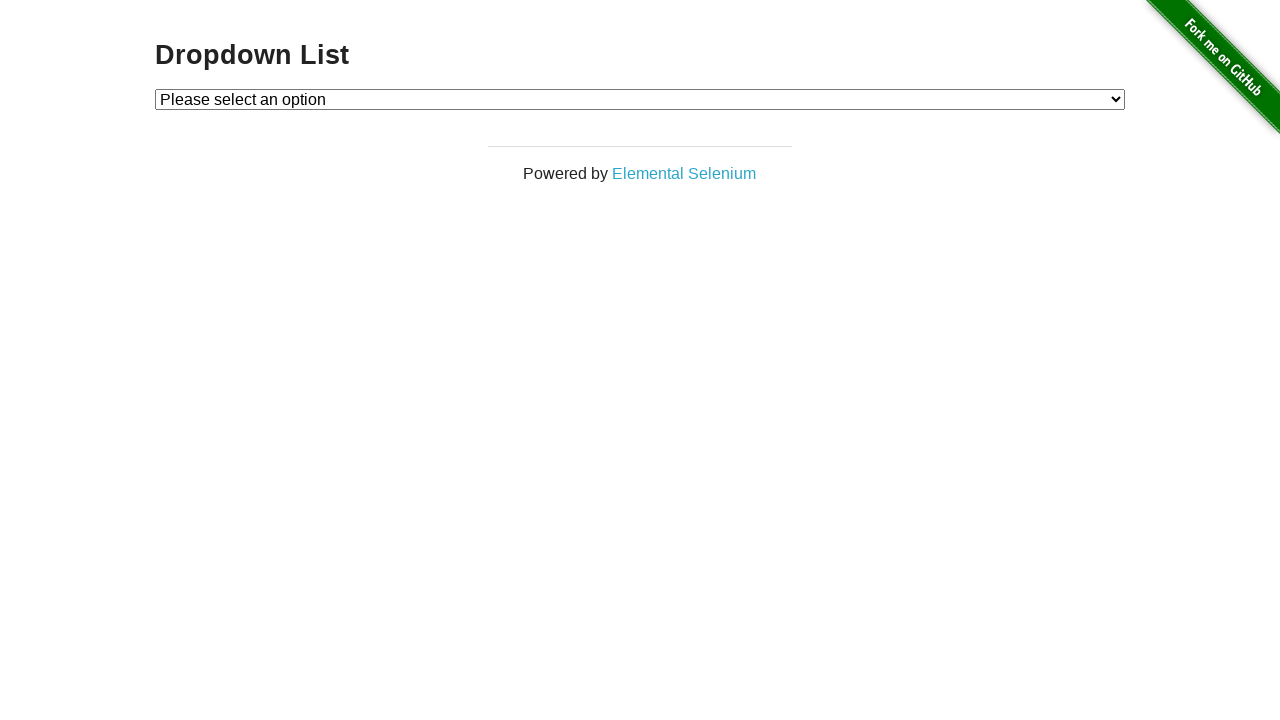

Selected option '1' from the dropdown list on #dropdown
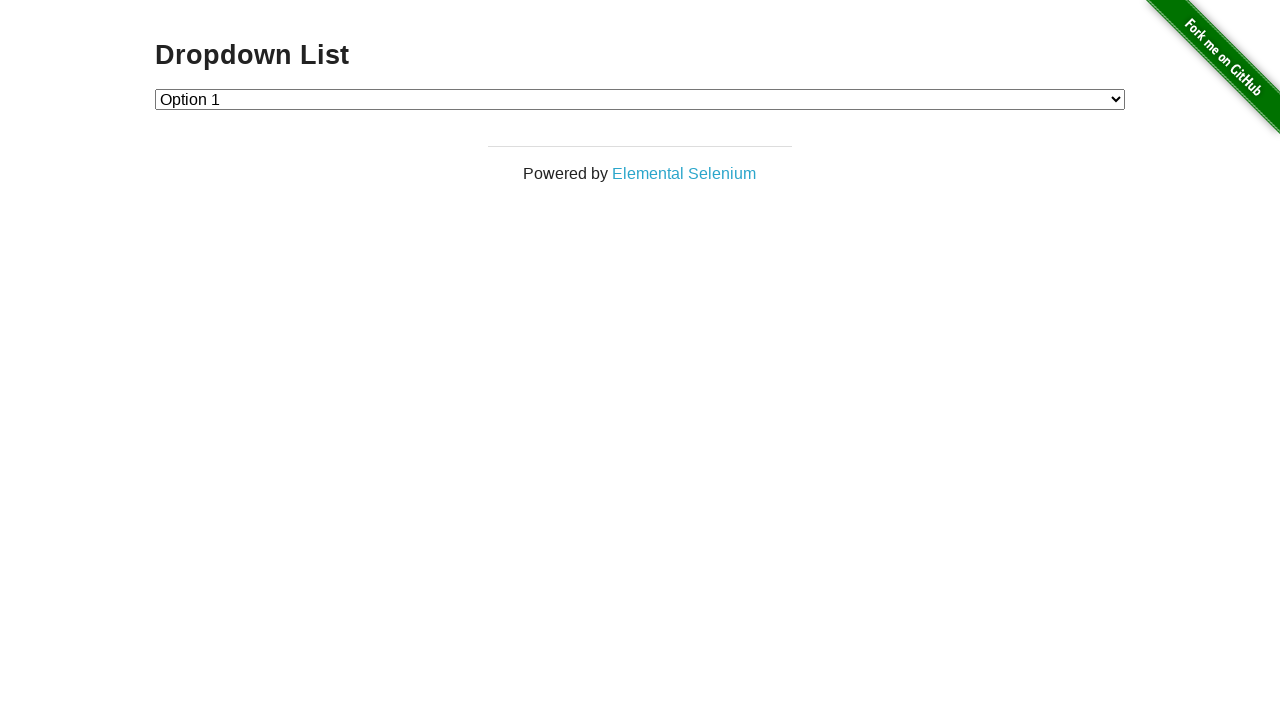

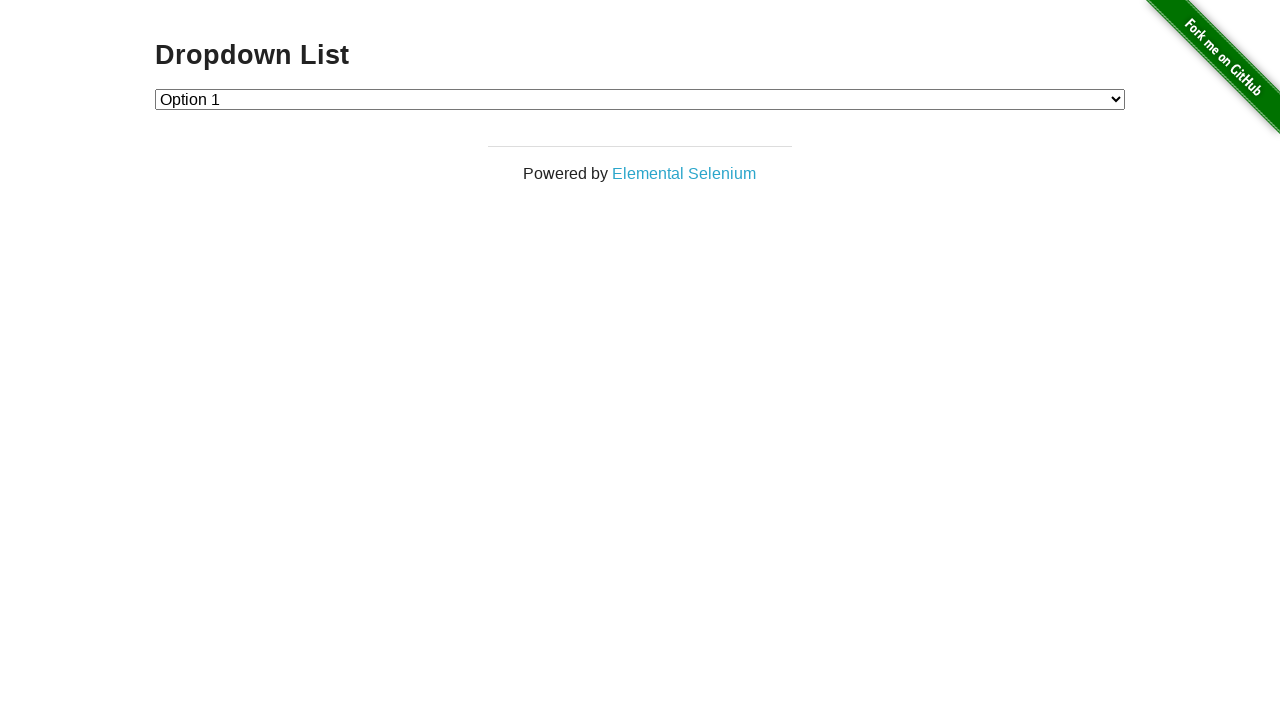